Selects all checkboxes on the HTML forms demo page by clicking any unchecked checkboxes, then verifies all are selected.

Starting URL: https://echoecho.com/htmlforms09.htm

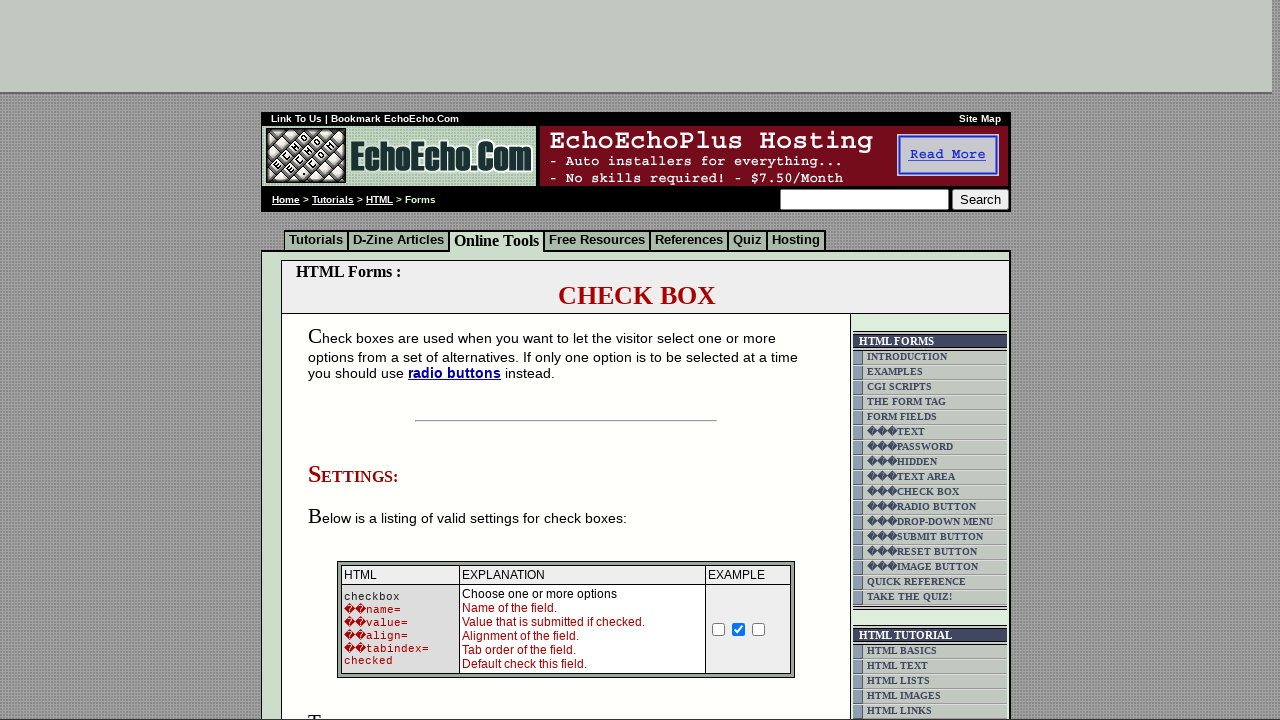

Waited for checkboxes to load on the HTML forms demo page
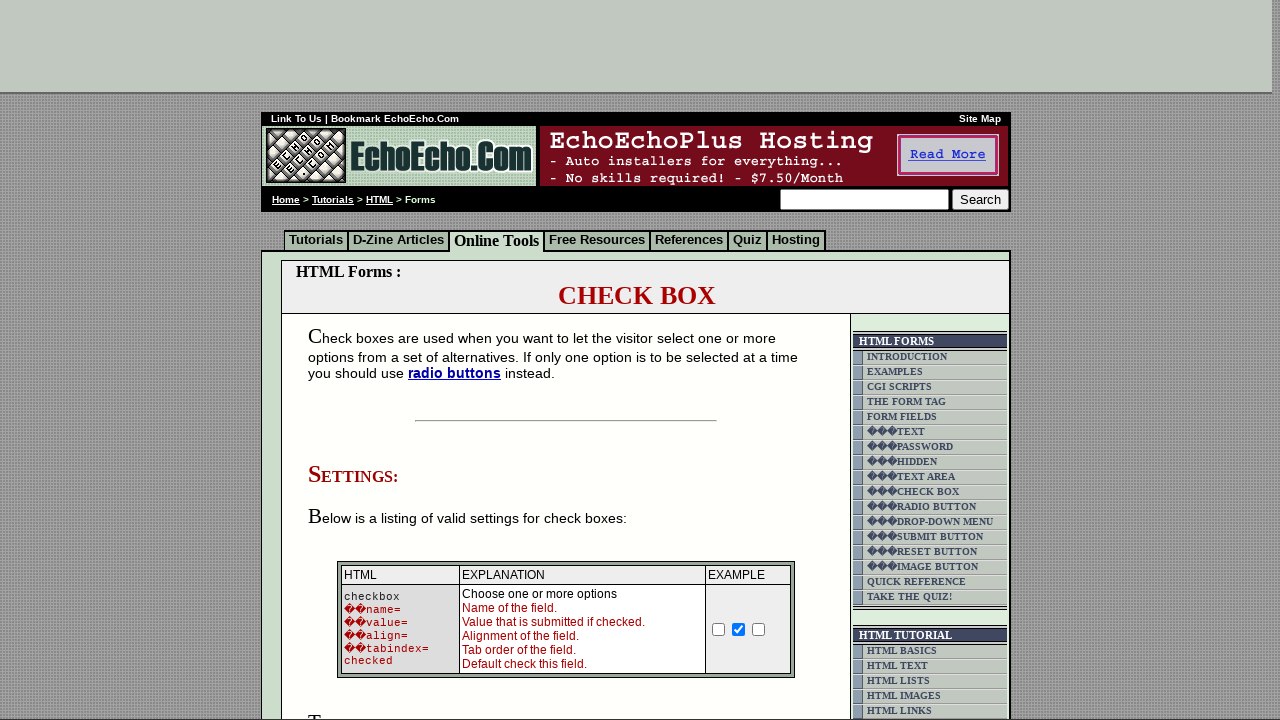

Located all checkboxes in the form
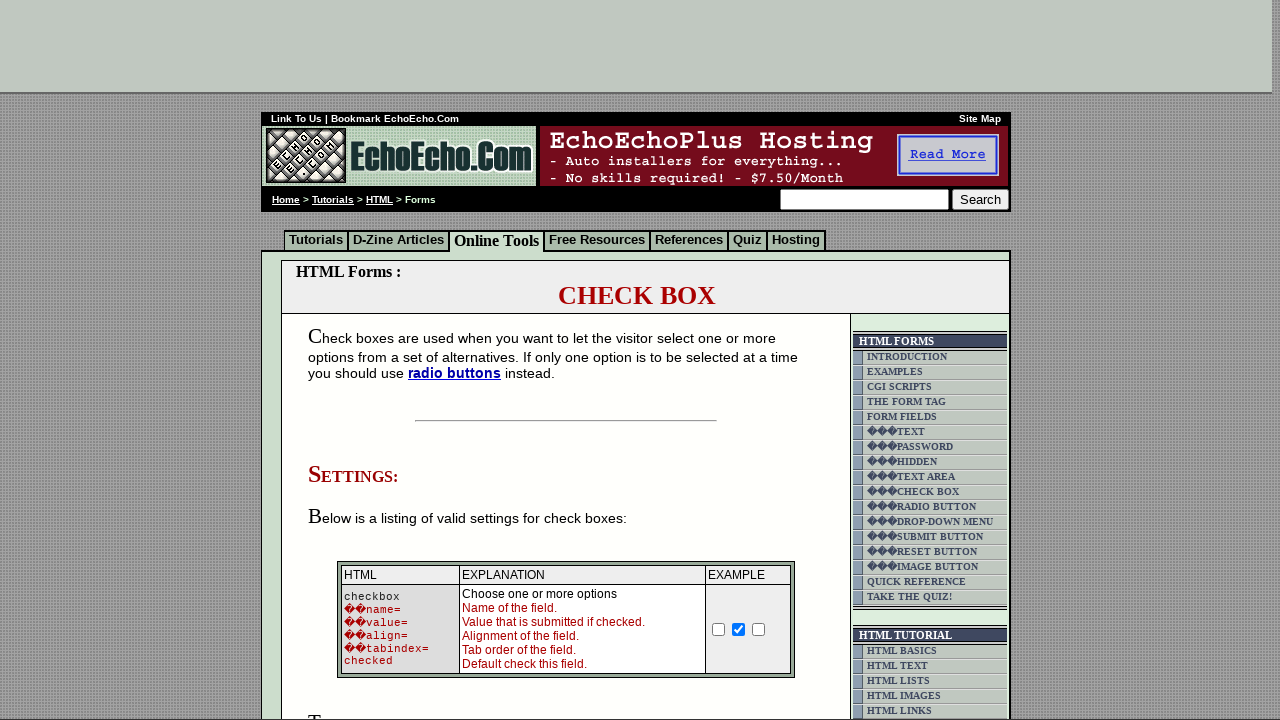

Found 3 checkboxes on the page
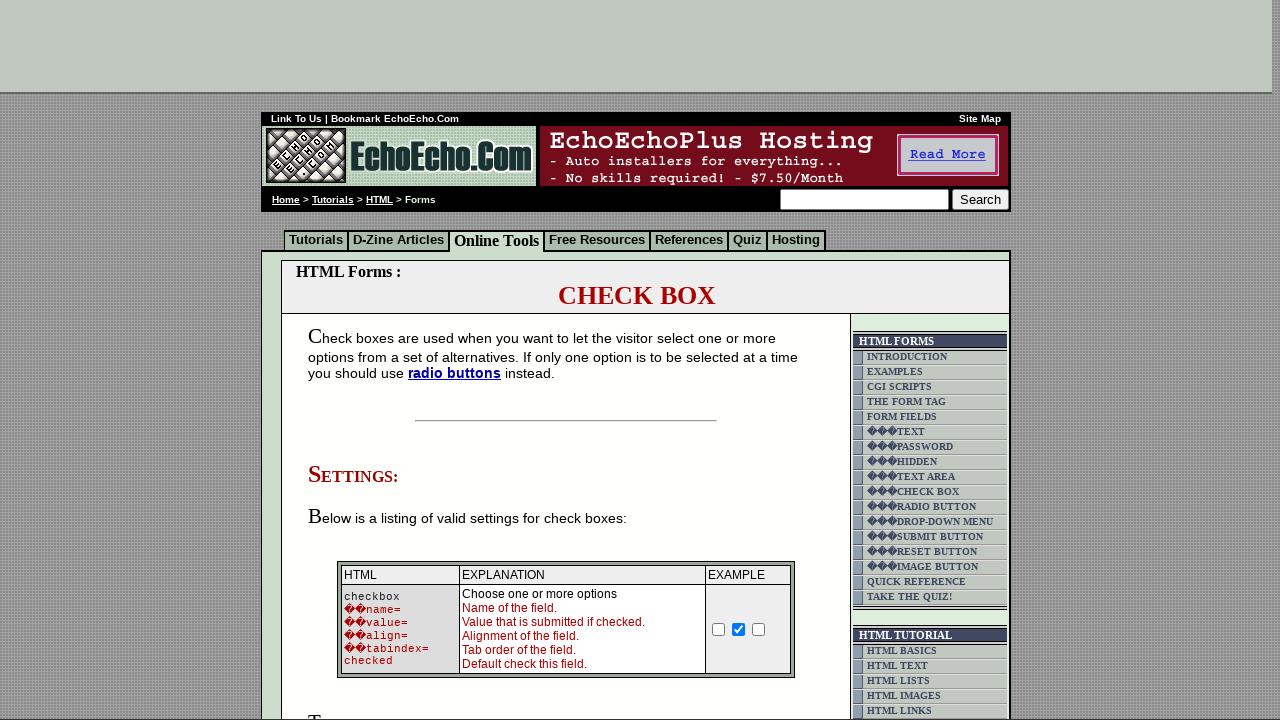

Clicked unchecked checkbox at index 0 at (354, 360) on td.table5 input[type='checkbox'] >> nth=0
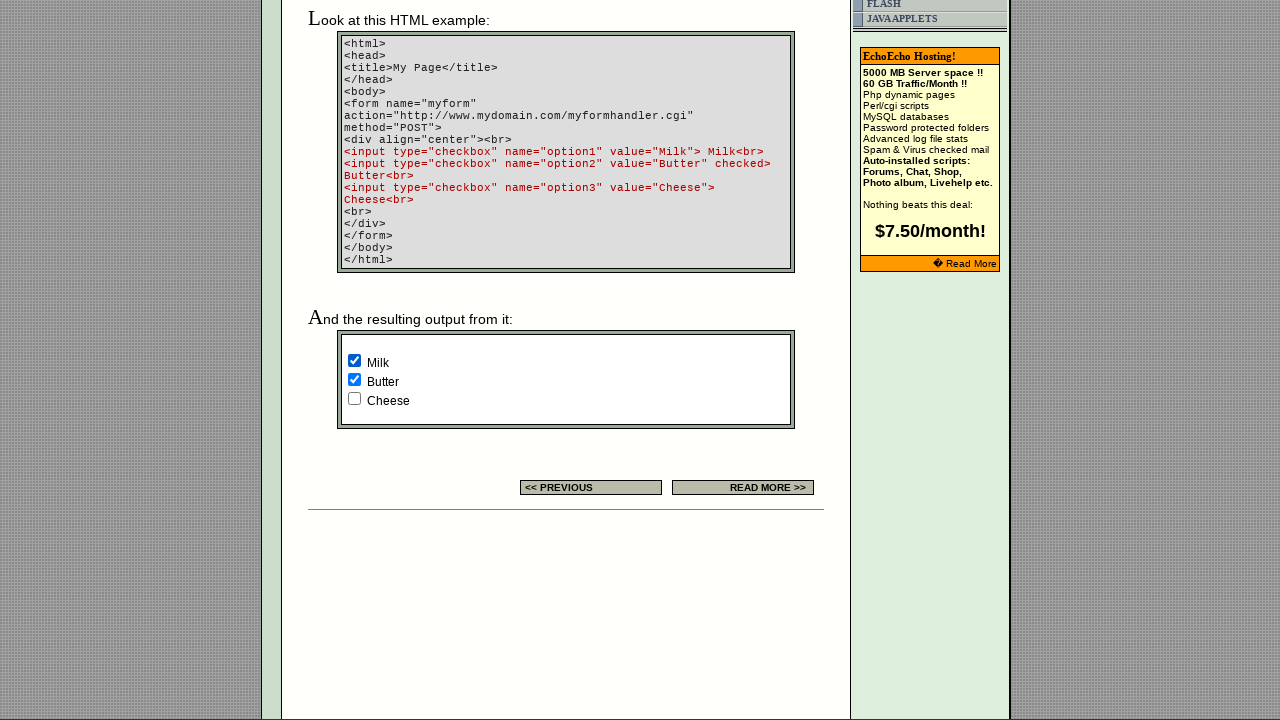

Clicked unchecked checkbox at index 2 at (354, 398) on td.table5 input[type='checkbox'] >> nth=2
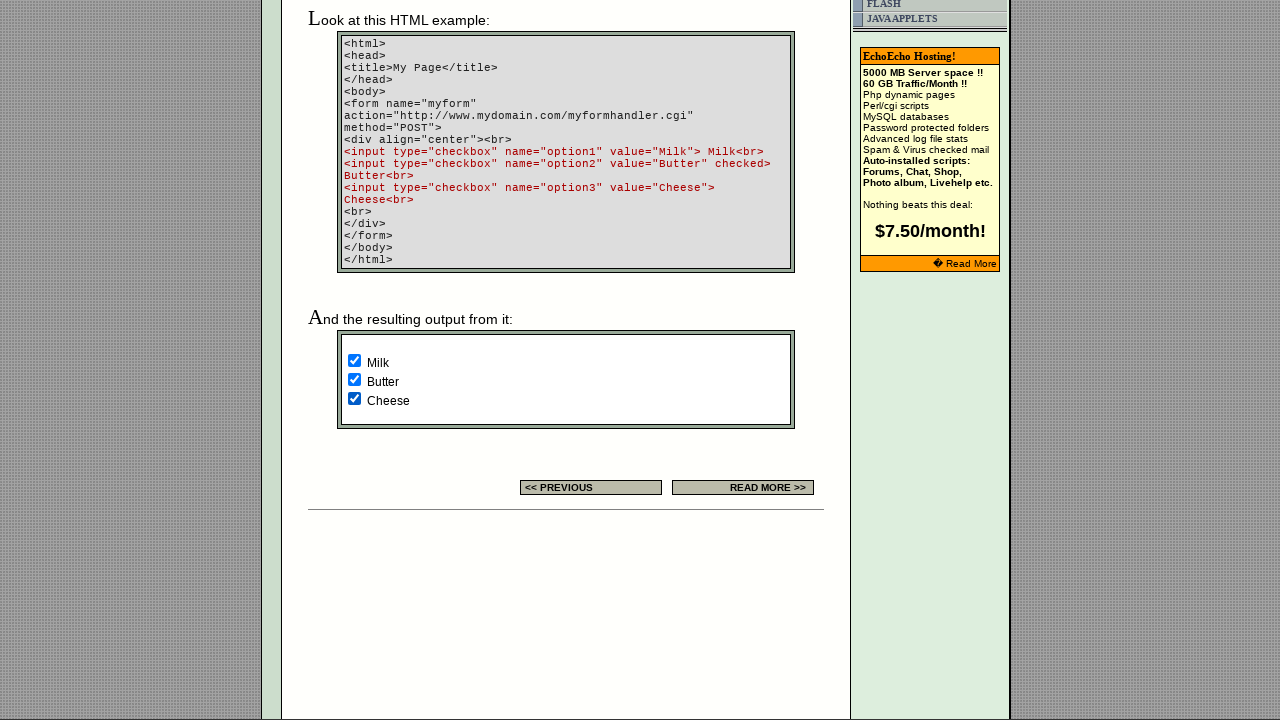

Verified 'Milk' checkbox is selected
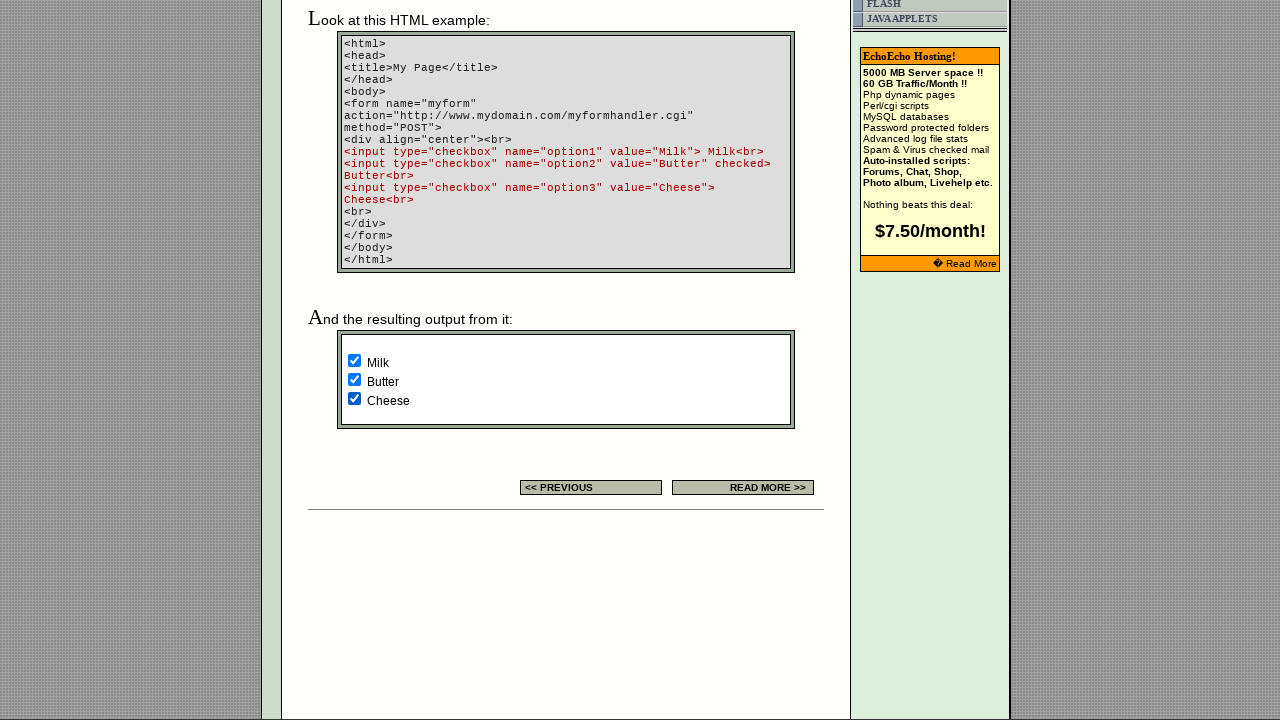

Verified 'Butter' checkbox is selected
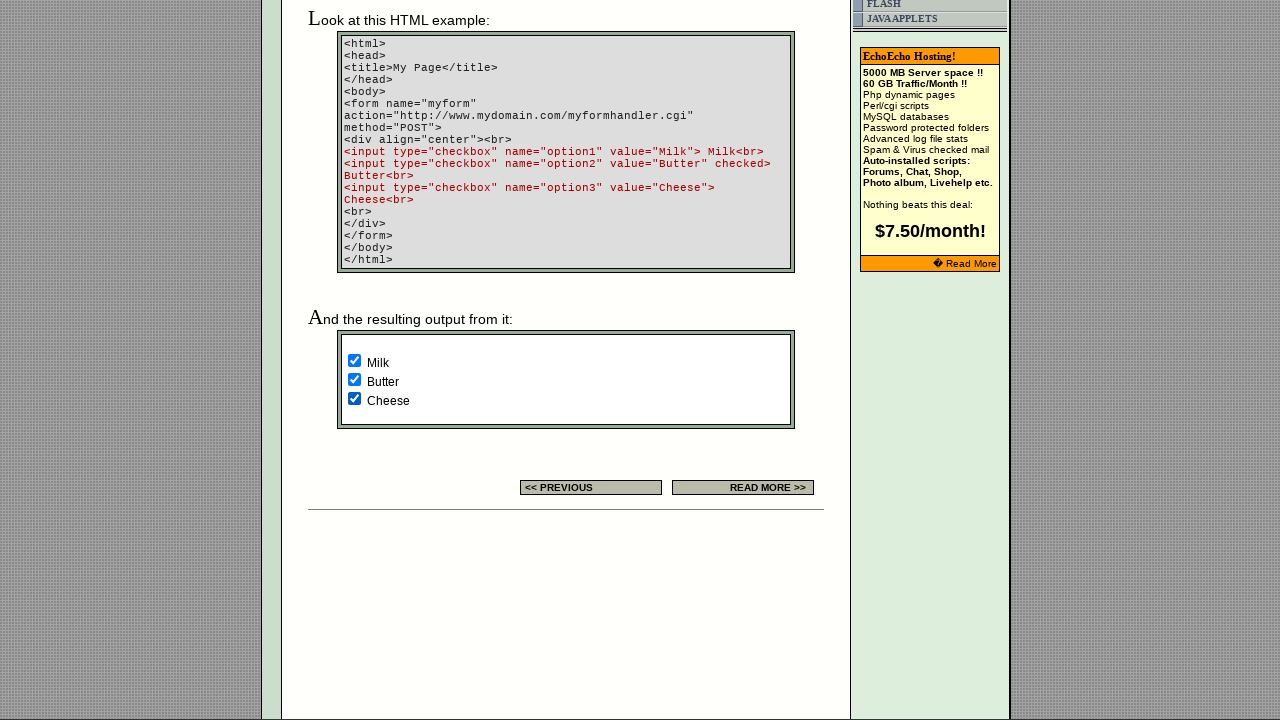

Verified 'Cheese' checkbox is selected
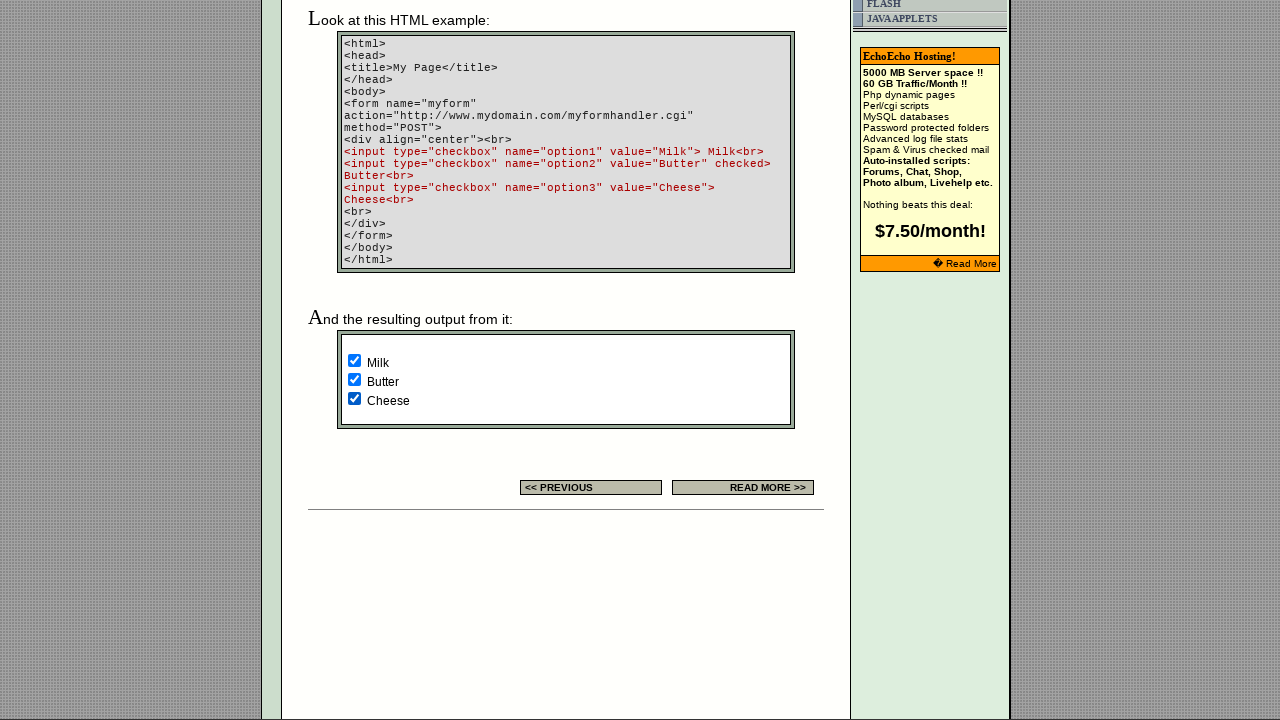

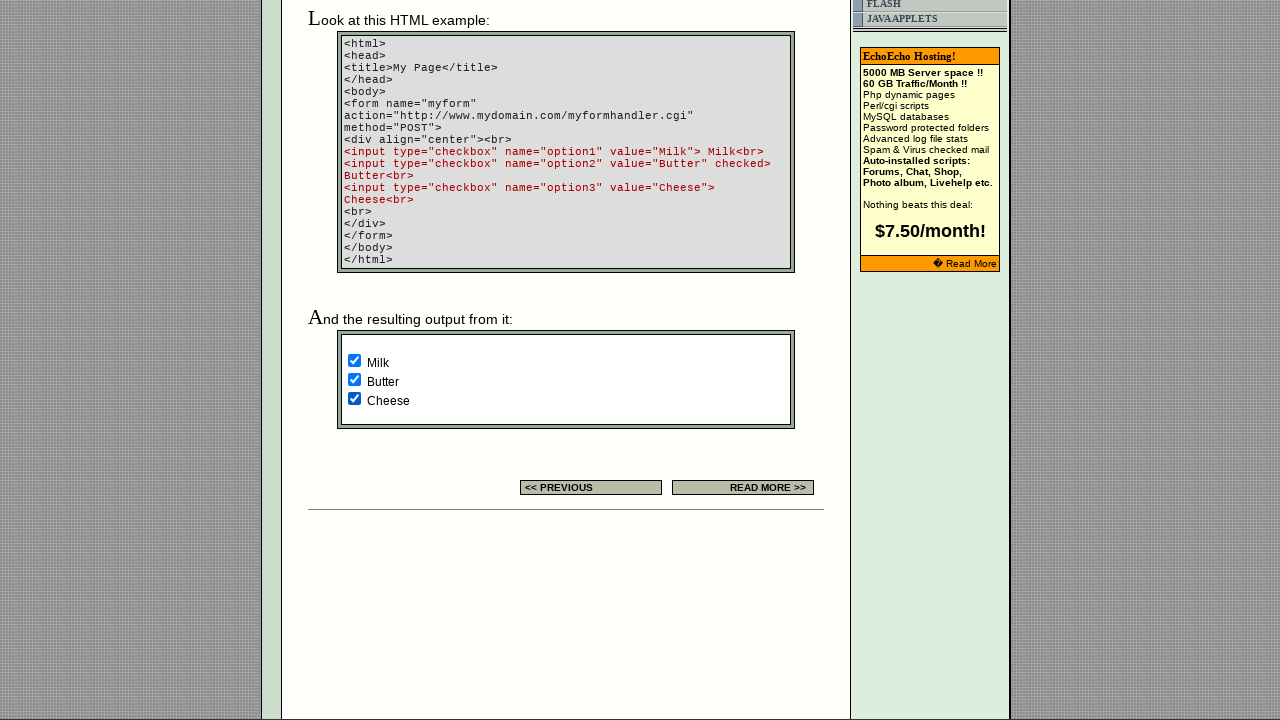